Navigates to a product category page on ProMarket Latino and performs infinite scroll to load all products on the page, verifying that product items are displayed.

Starting URL: https://www.promarketlatino.com/tienda/subcategories/lacteos-y-huevos

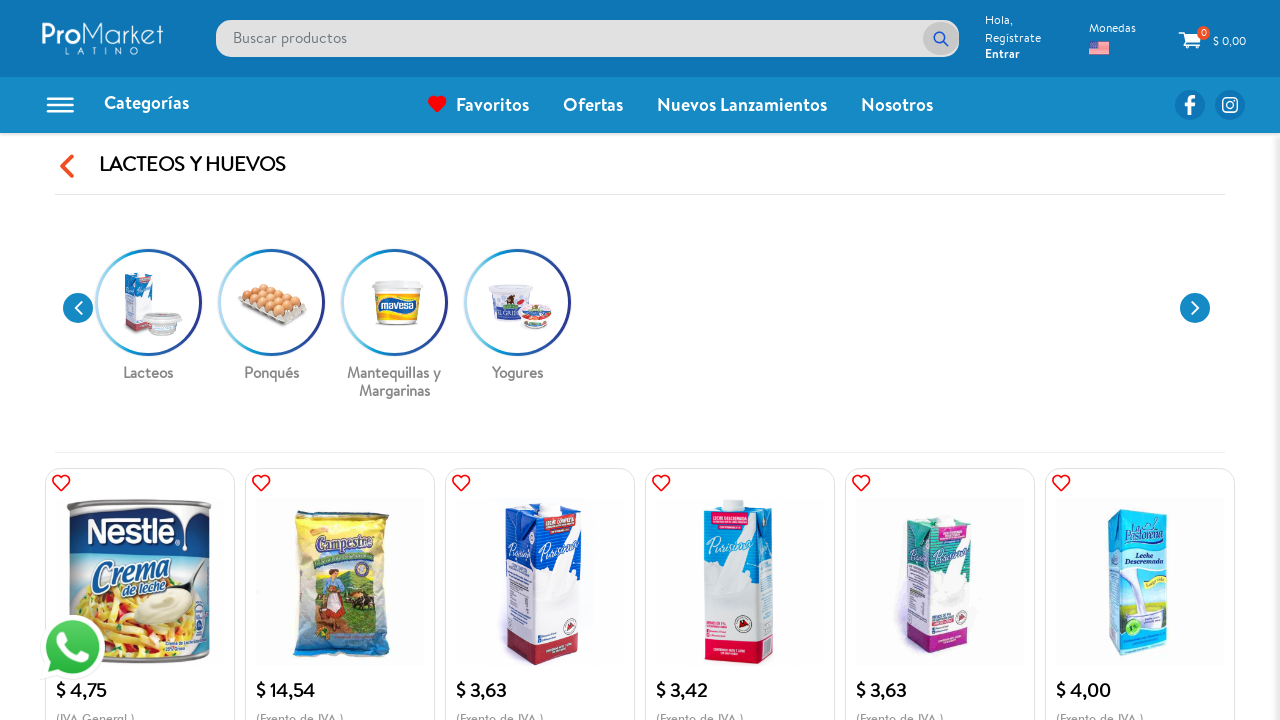

Product items loaded on category page
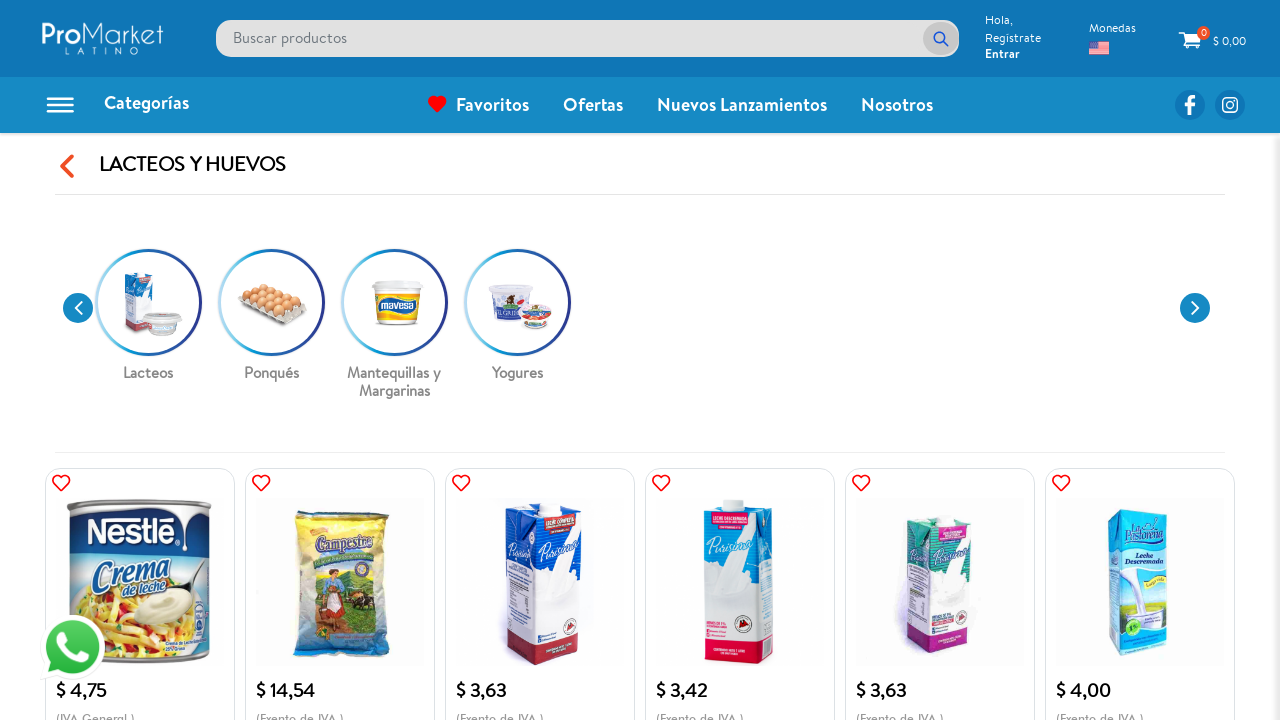

Got initial product count: 36 items
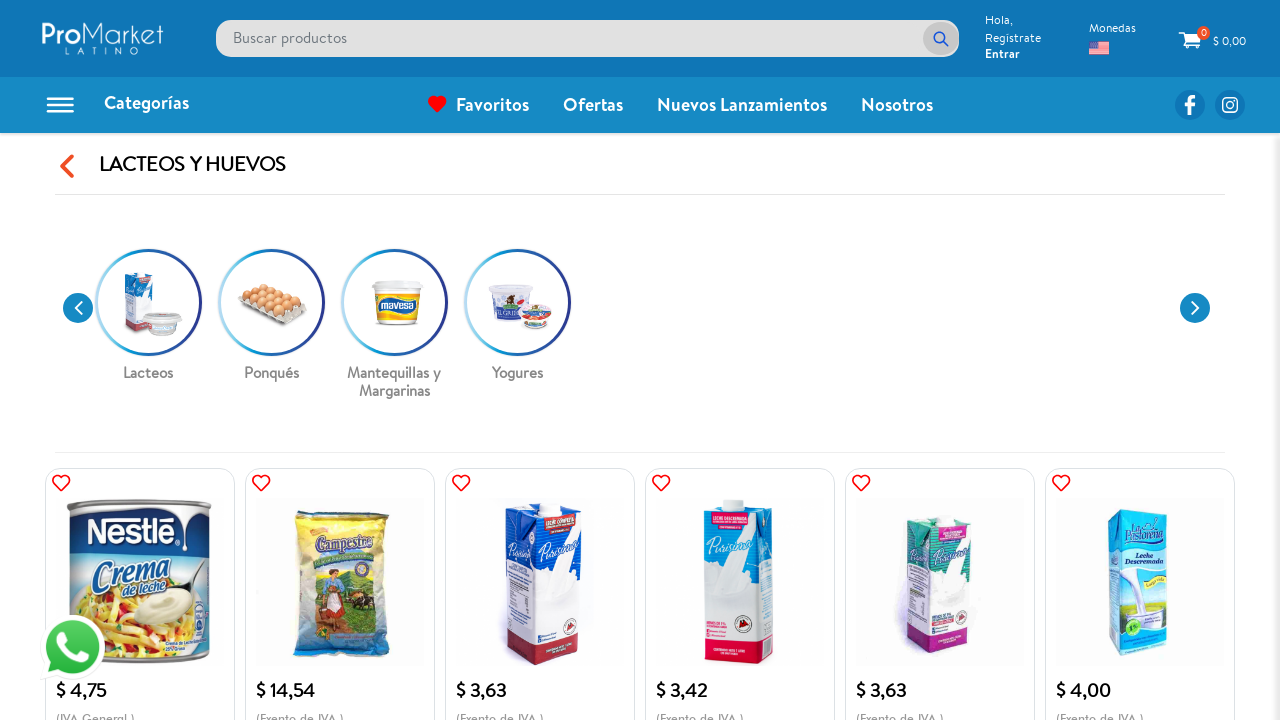

Scrolled to bottom of page to load more products
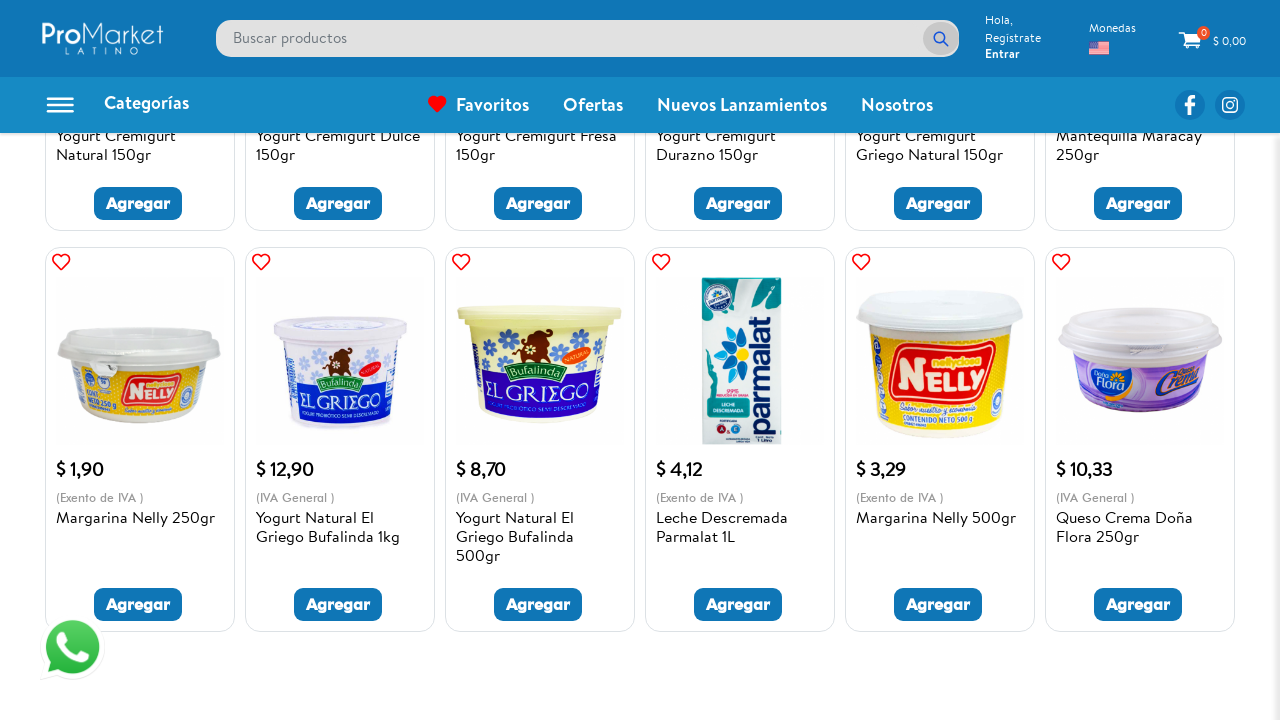

Waited 1.5 seconds for products to load
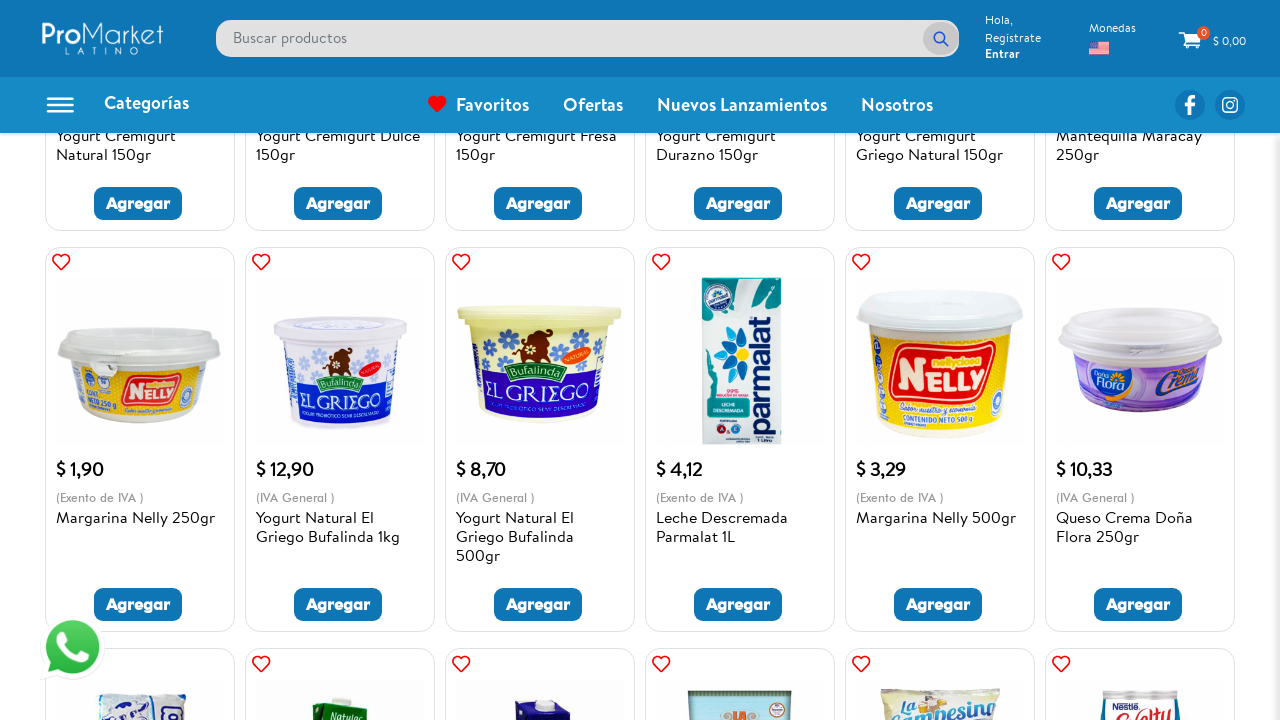

Scrolled to bottom again to ensure all products are loaded
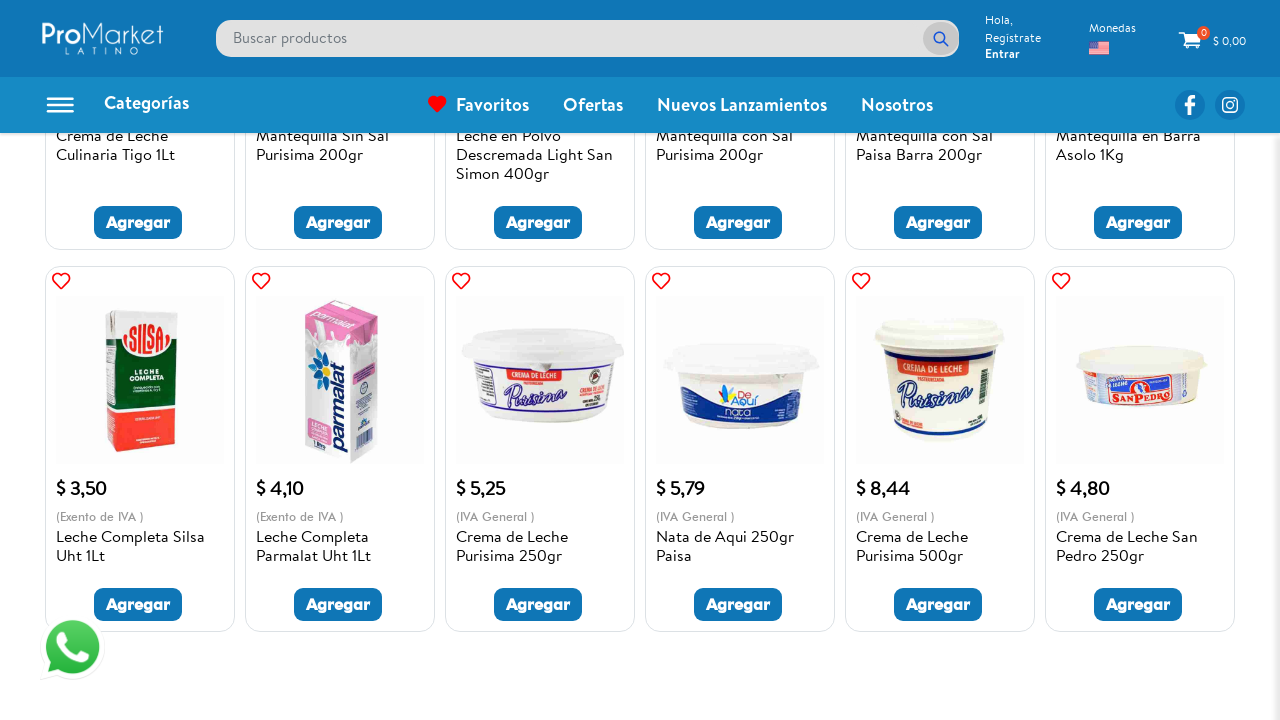

Waited 1.5 seconds for additional products to load
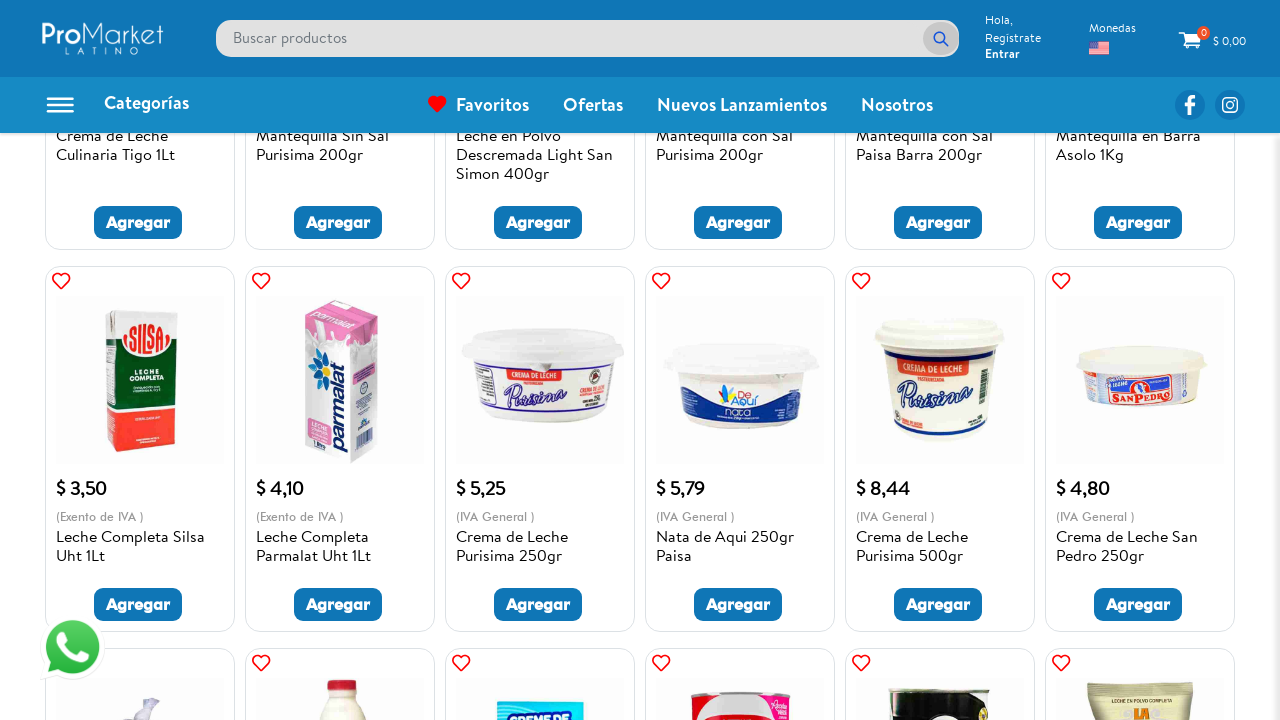

Verified product links are displayed on page
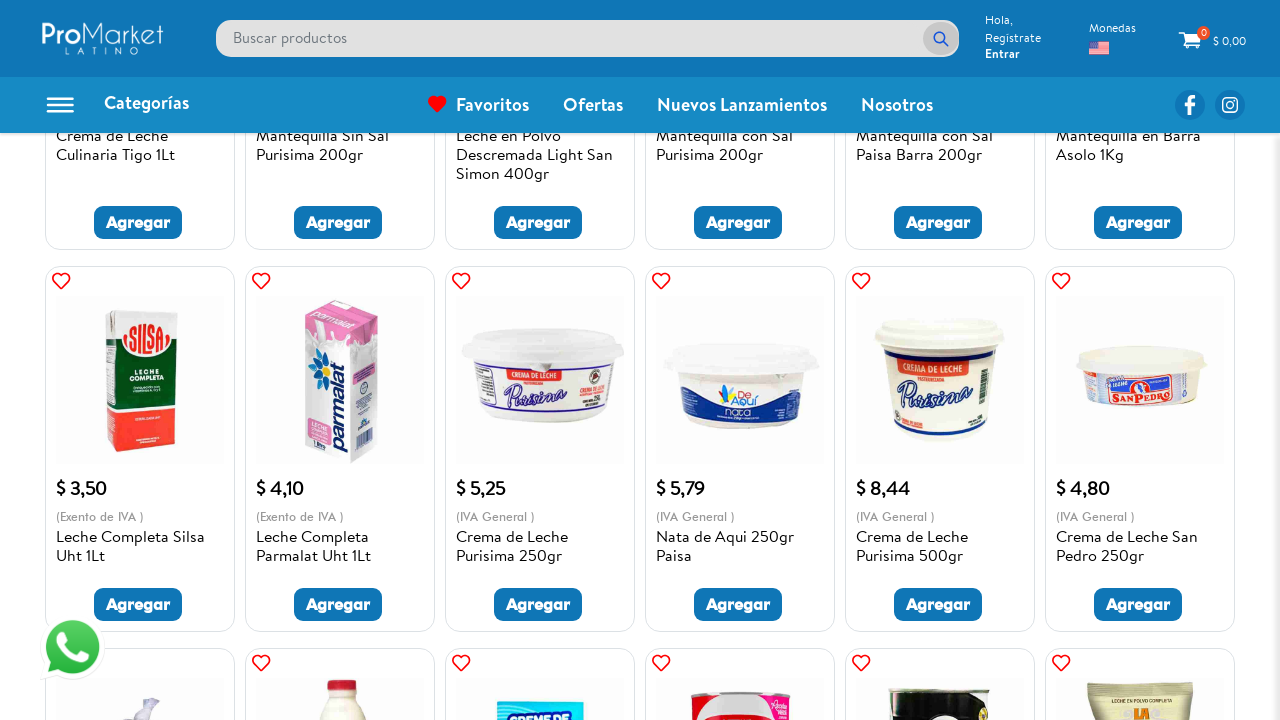

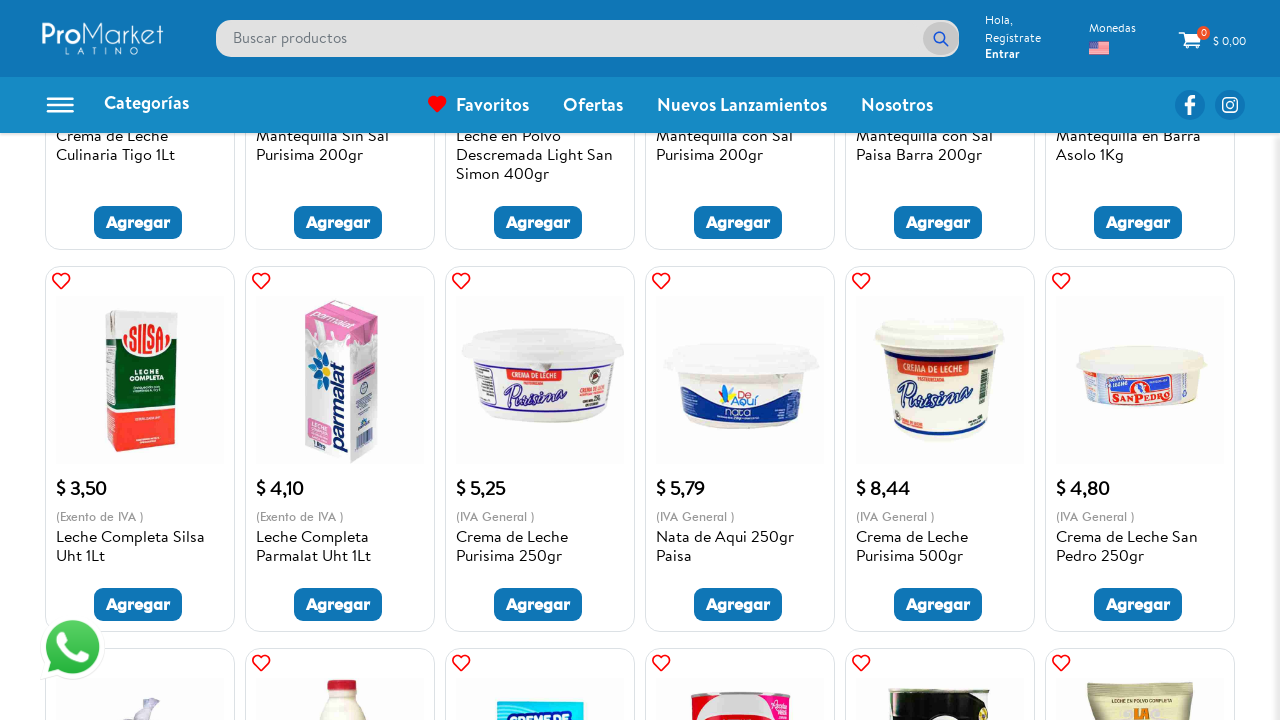